Tests alert handling functionality by navigating to the alert with textbox section and interacting with a prompt alert

Starting URL: http://demo.automationtesting.in/Alerts.html

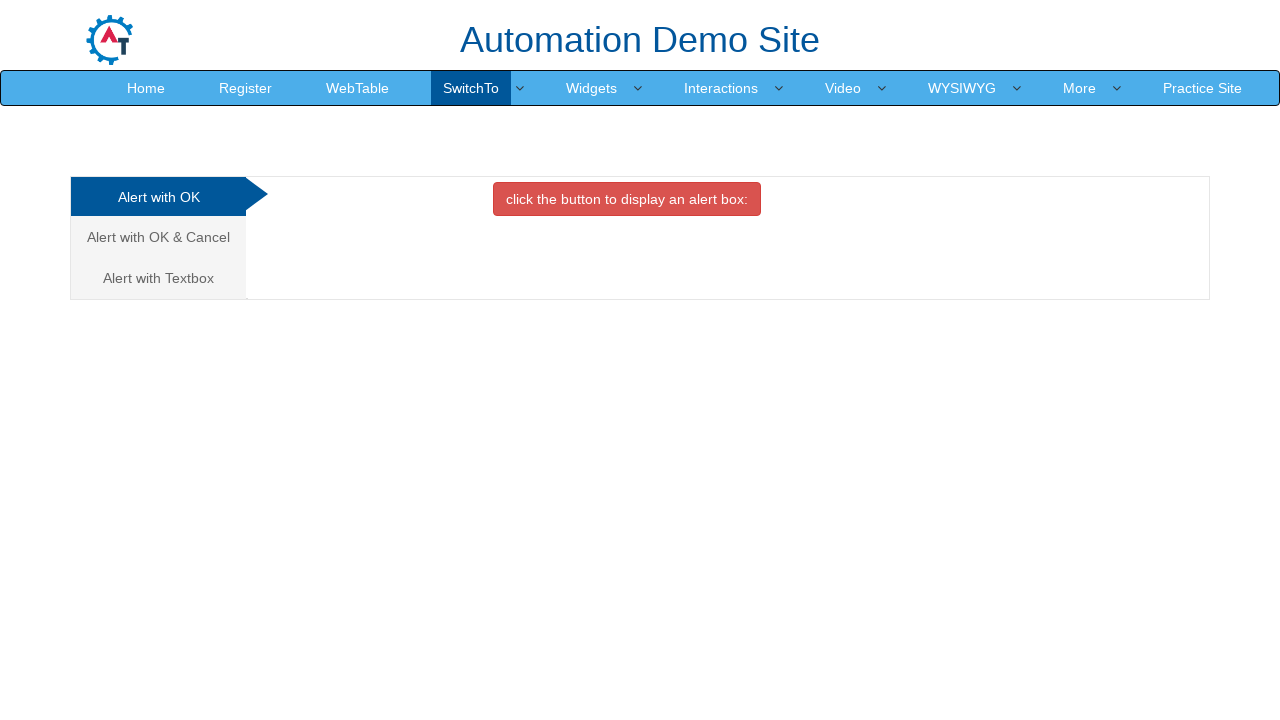

Clicked on the 'Alert with Textbox' tab at (158, 278) on xpath=//a[@href='#Textbox']
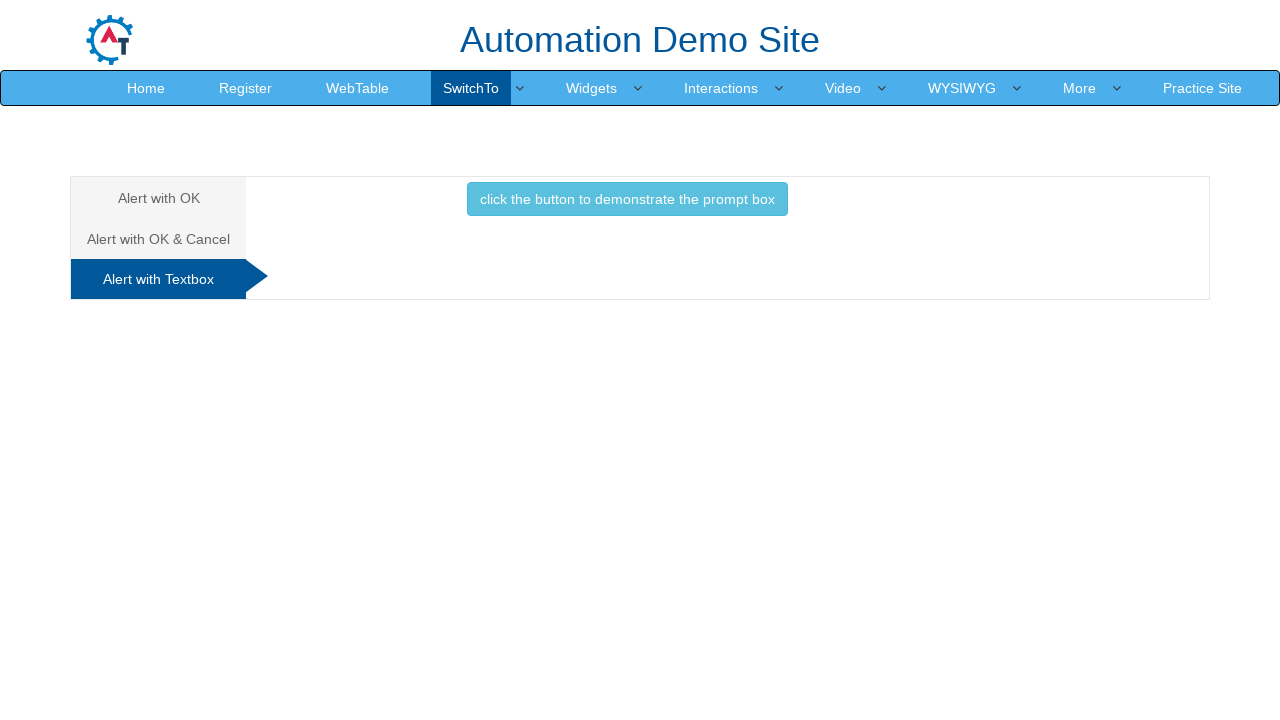

Clicked the button to trigger the prompt alert at (627, 199) on xpath=//button[@class='btn btn-info']
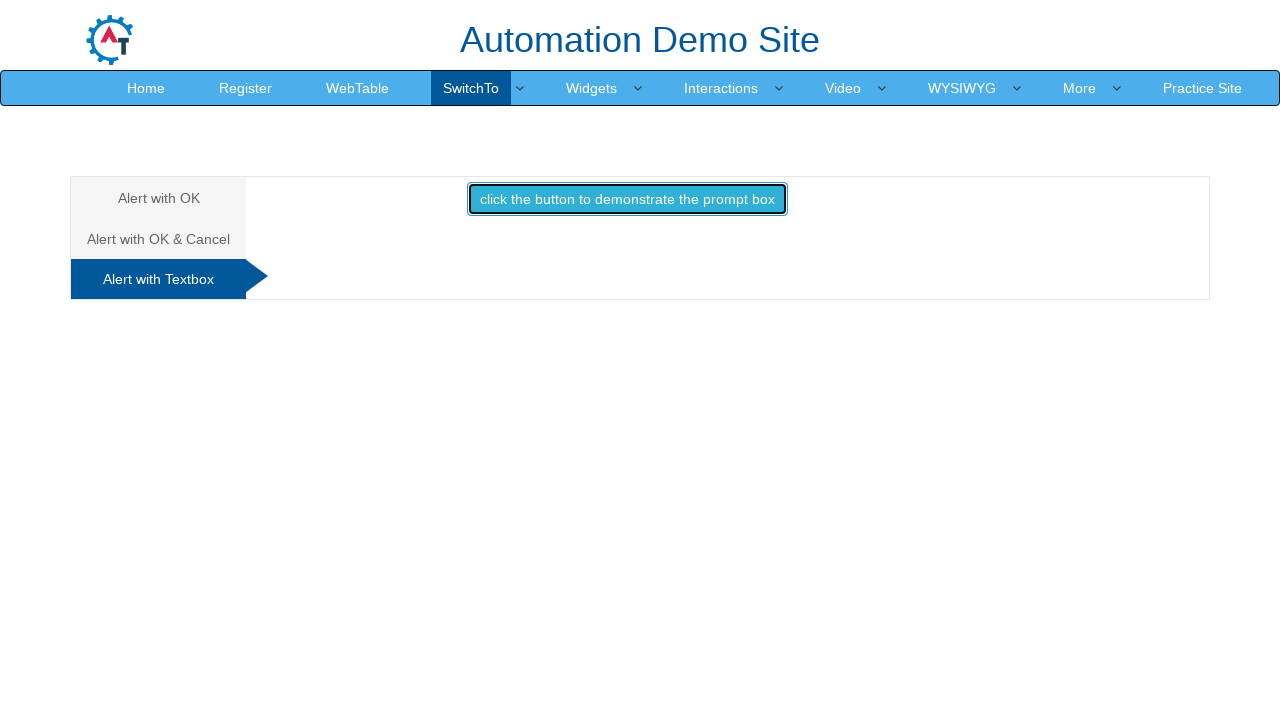

Set up dialog handler to accept prompt alerts
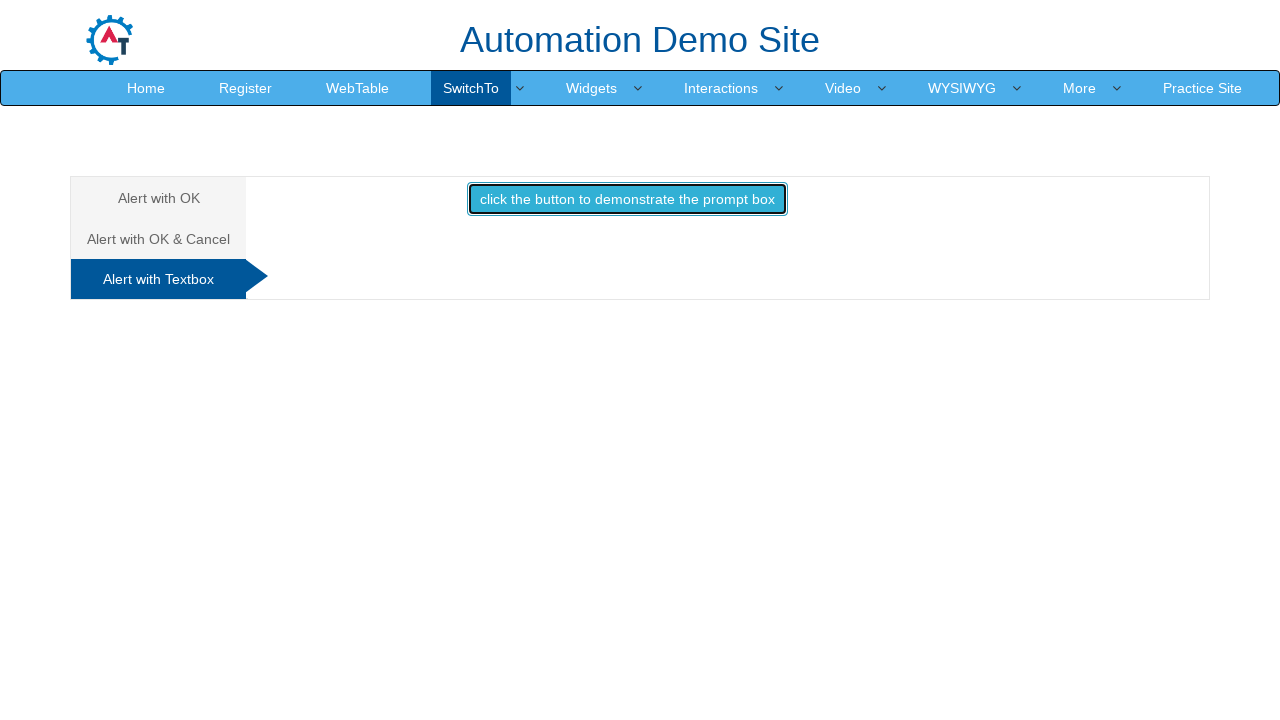

Re-clicked button to trigger the alert after setting up handler at (627, 199) on xpath=//button[@class='btn btn-info']
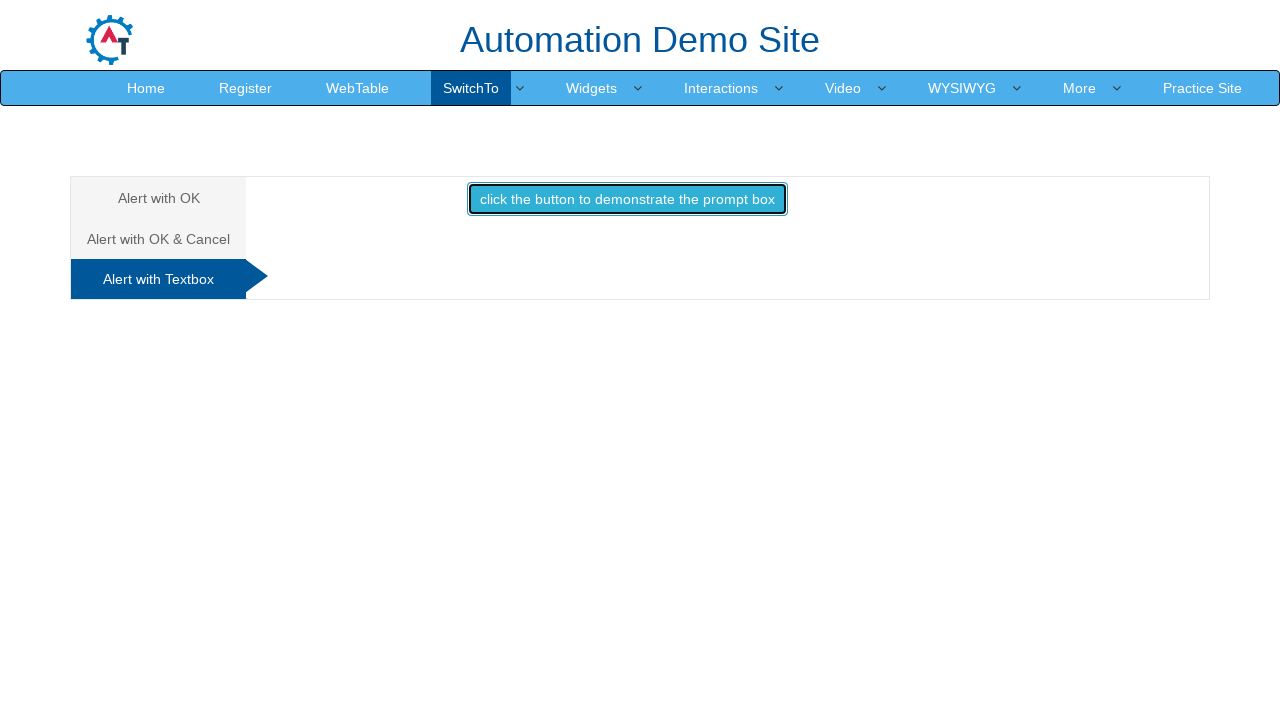

Waited for alert action to complete
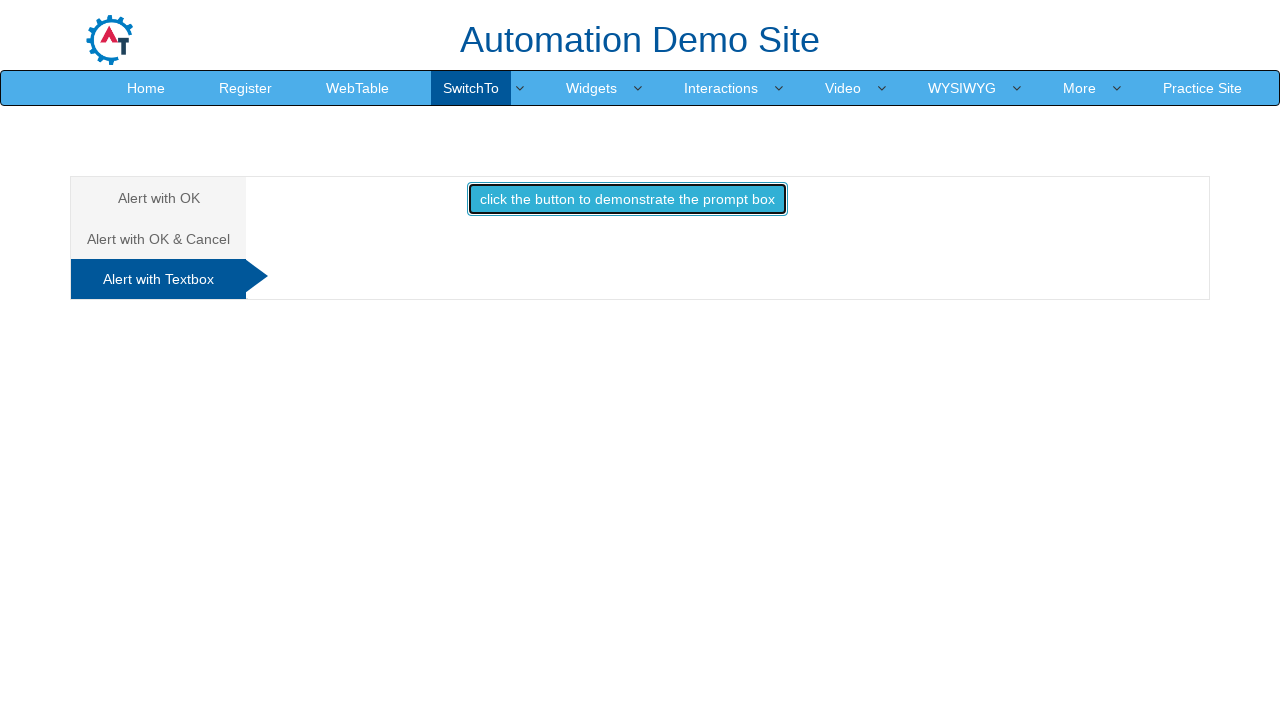

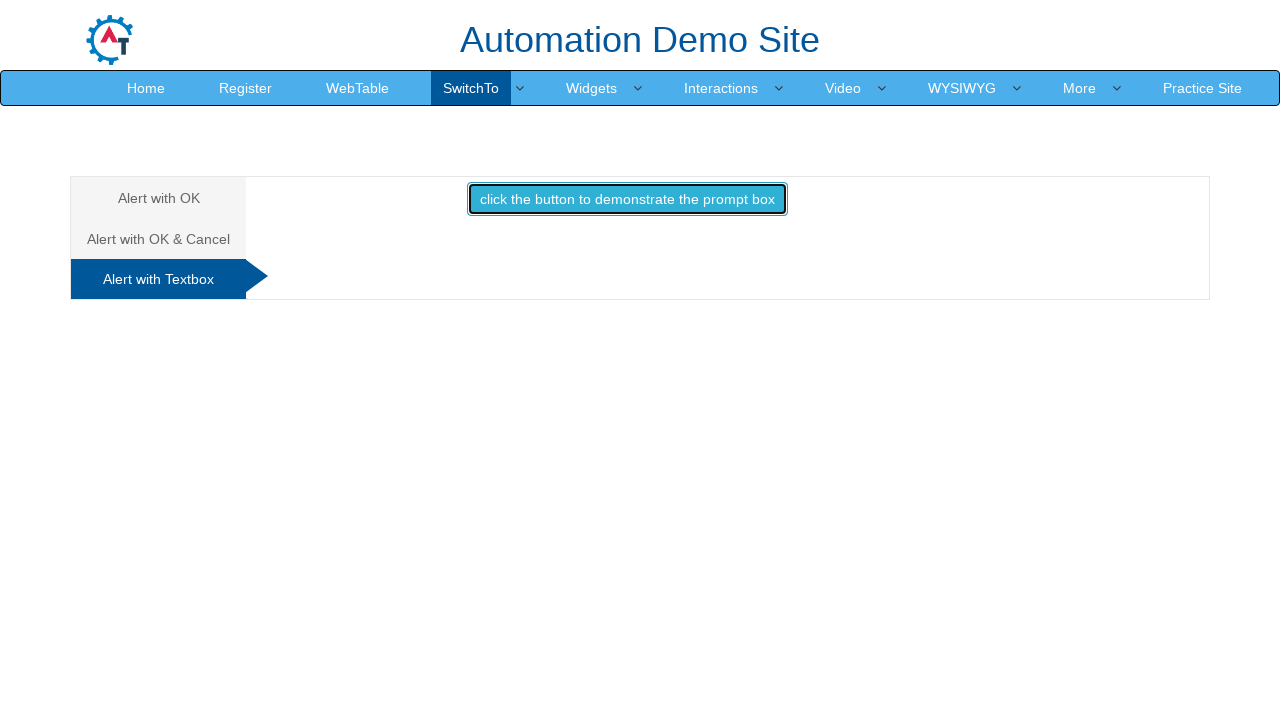